Tests dismissing a JavaScript confirm dialog by clicking the second button, dismissing the alert, and verifying the result message does not contain "successfuly"

Starting URL: https://the-internet.herokuapp.com/javascript_alerts

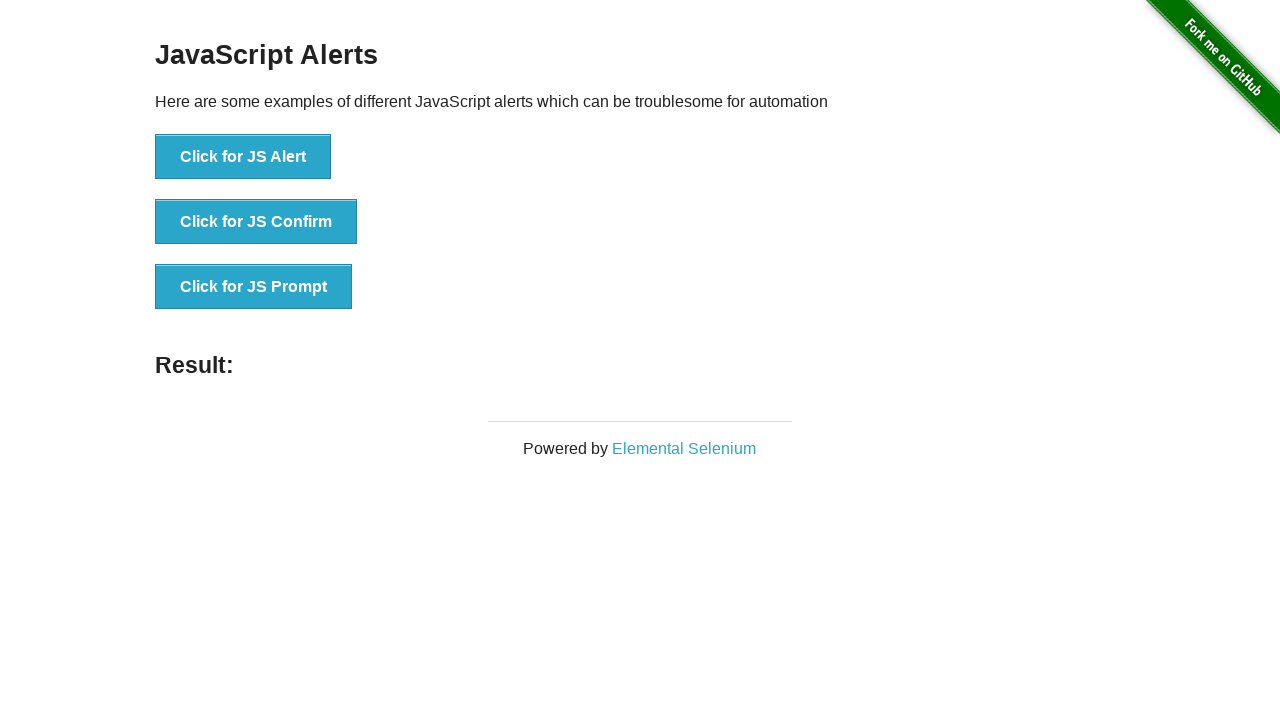

Set up dialog handler to dismiss the confirm dialog
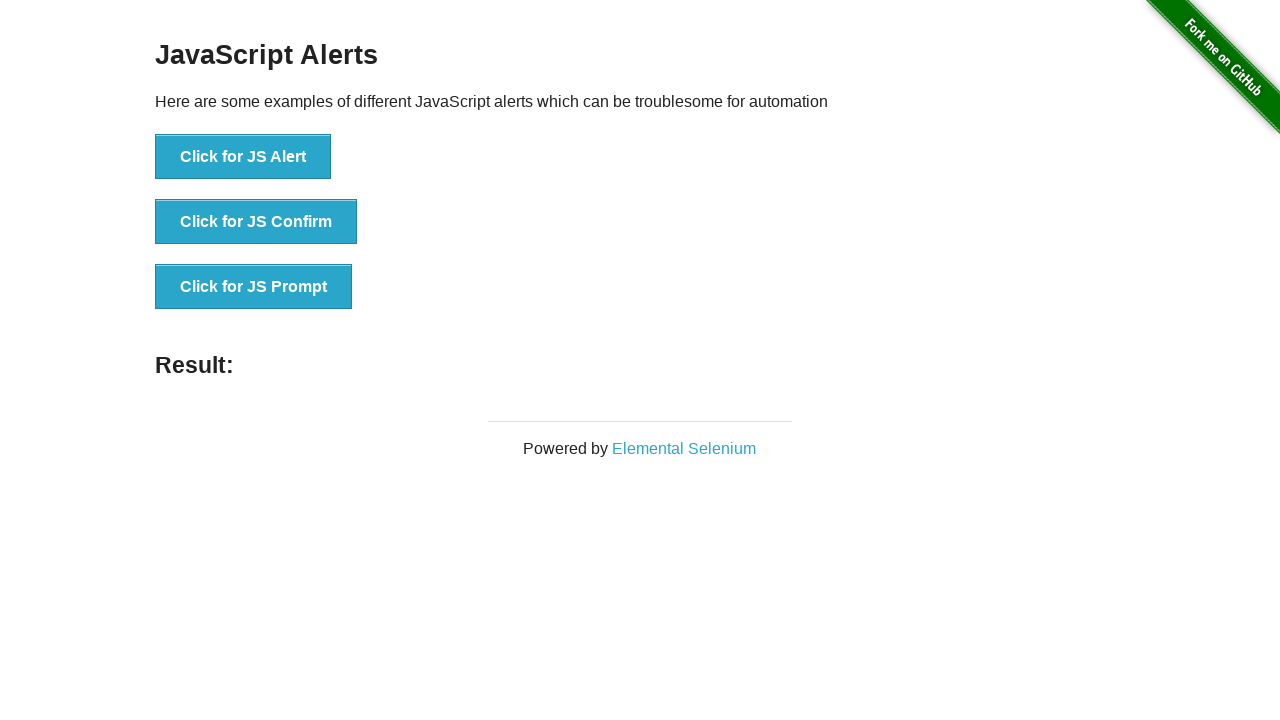

Clicked the 'Click for JS Confirm' button at (256, 222) on xpath=//*[text()='Click for JS Confirm']
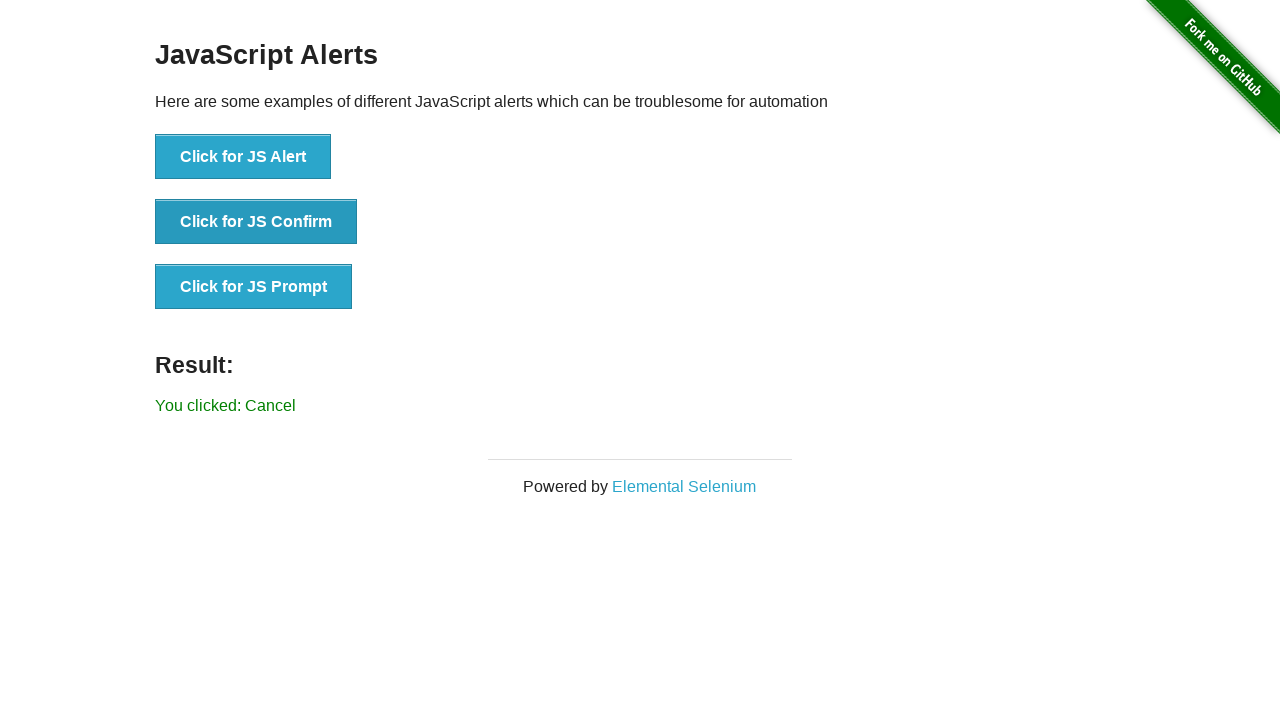

Confirmed 'You clicked: Cancel' message appeared
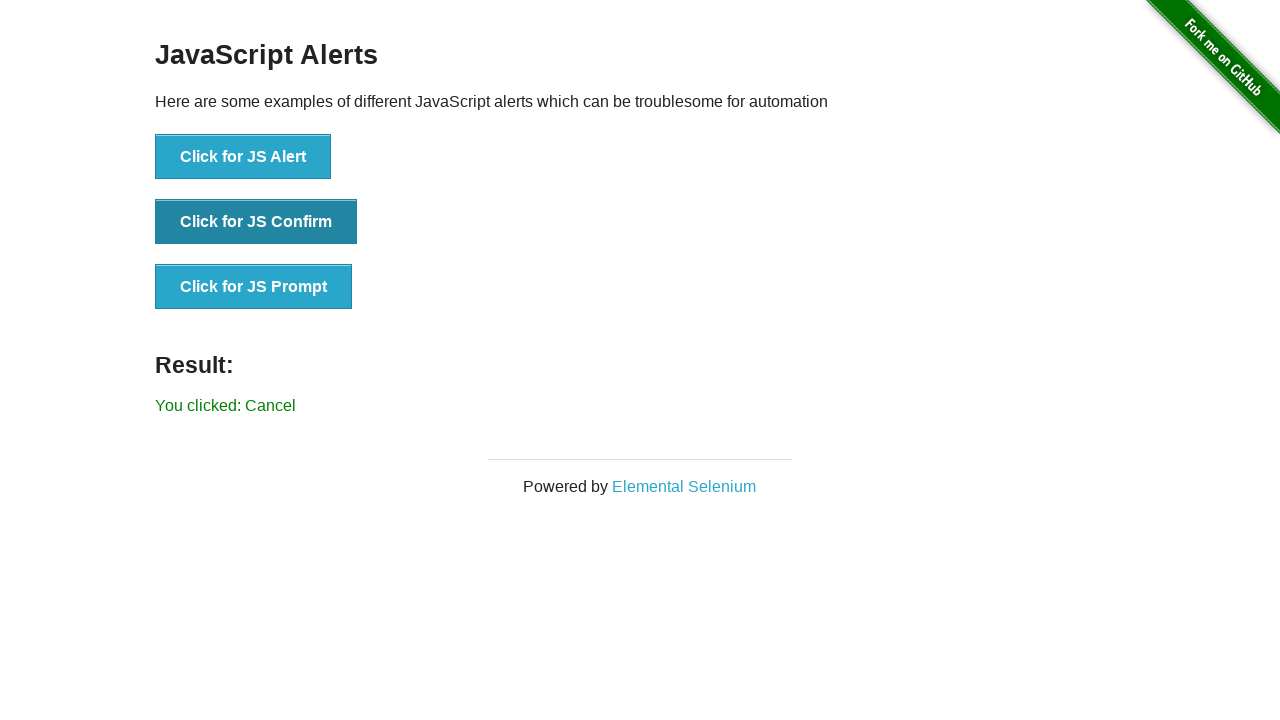

Retrieved result text from #result element
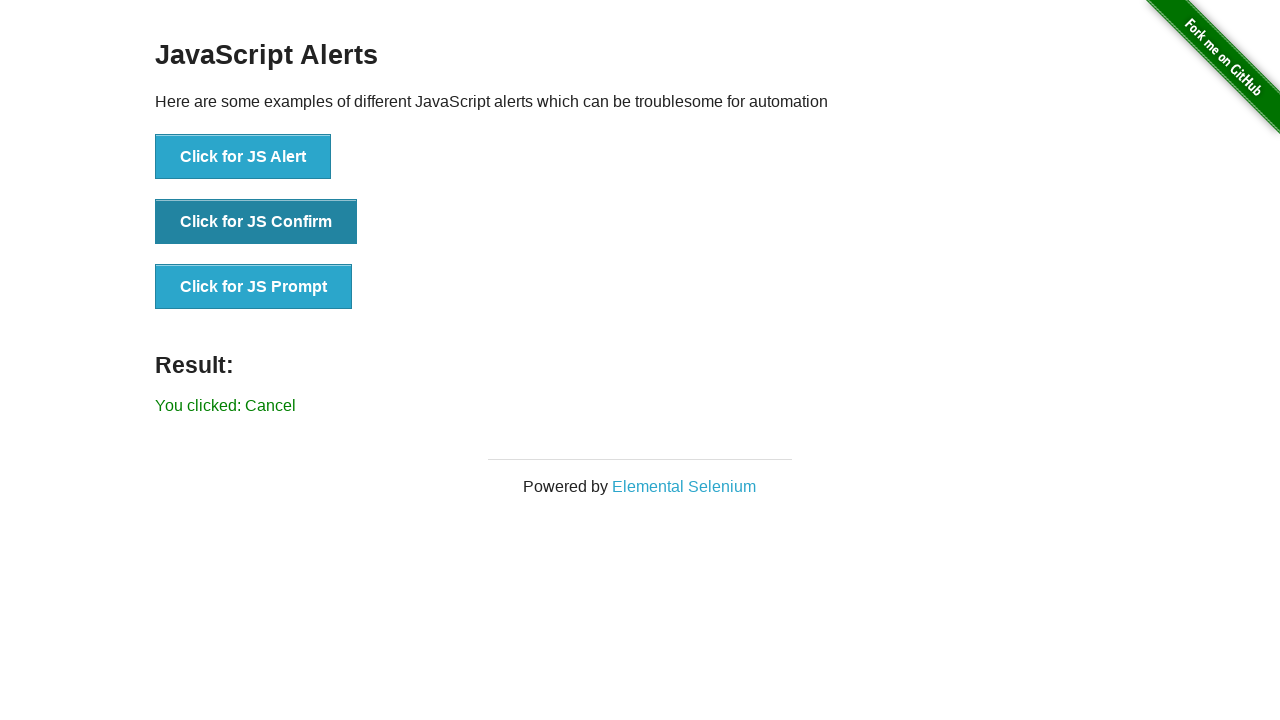

Verified result text does not contain 'successfuly'
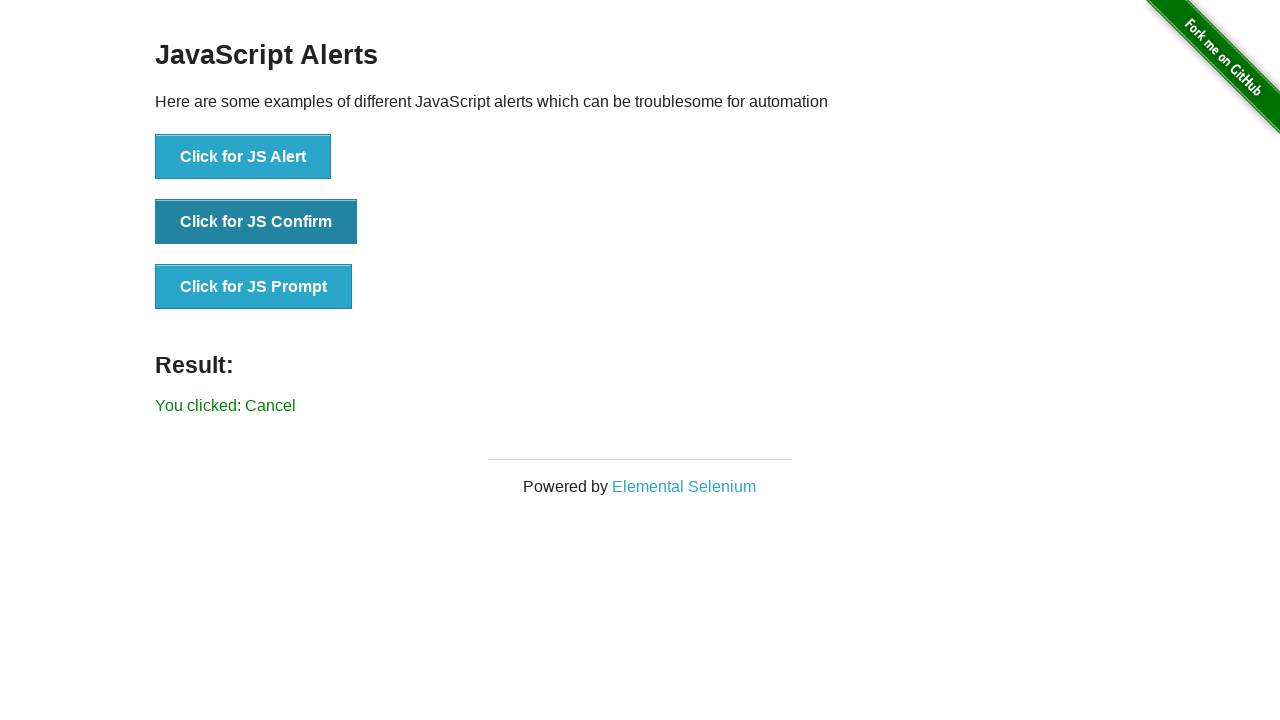

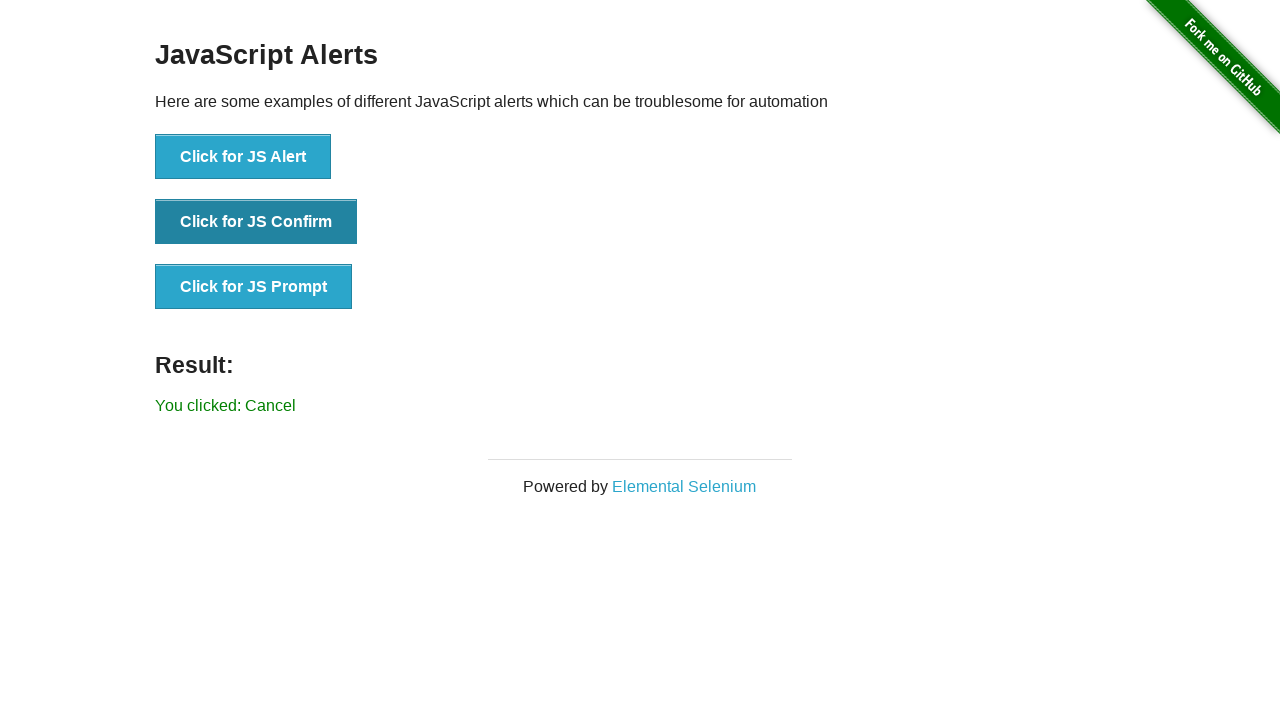